Clicks on Elements section and verifies the sidebar menu contains expected items like Text Box, Check Box, Radio Button, etc.

Starting URL: https://demoqa.com/

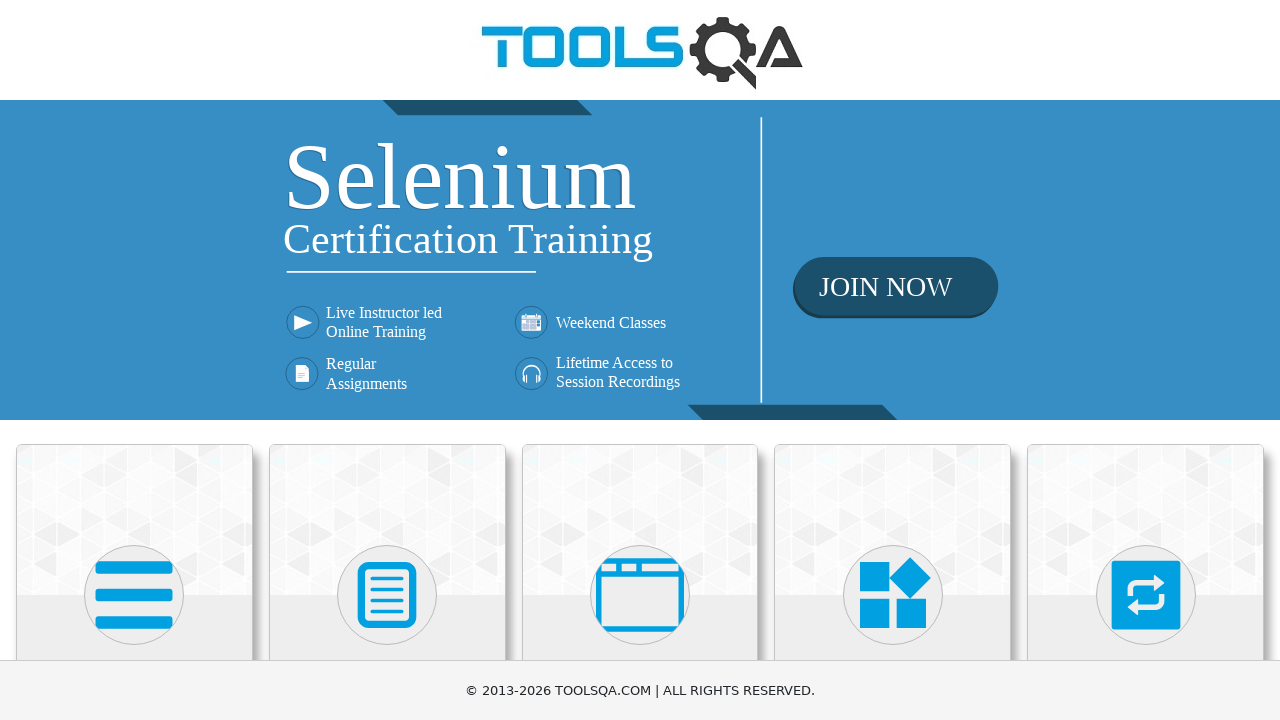

Scrolled down 300px to see Elements section
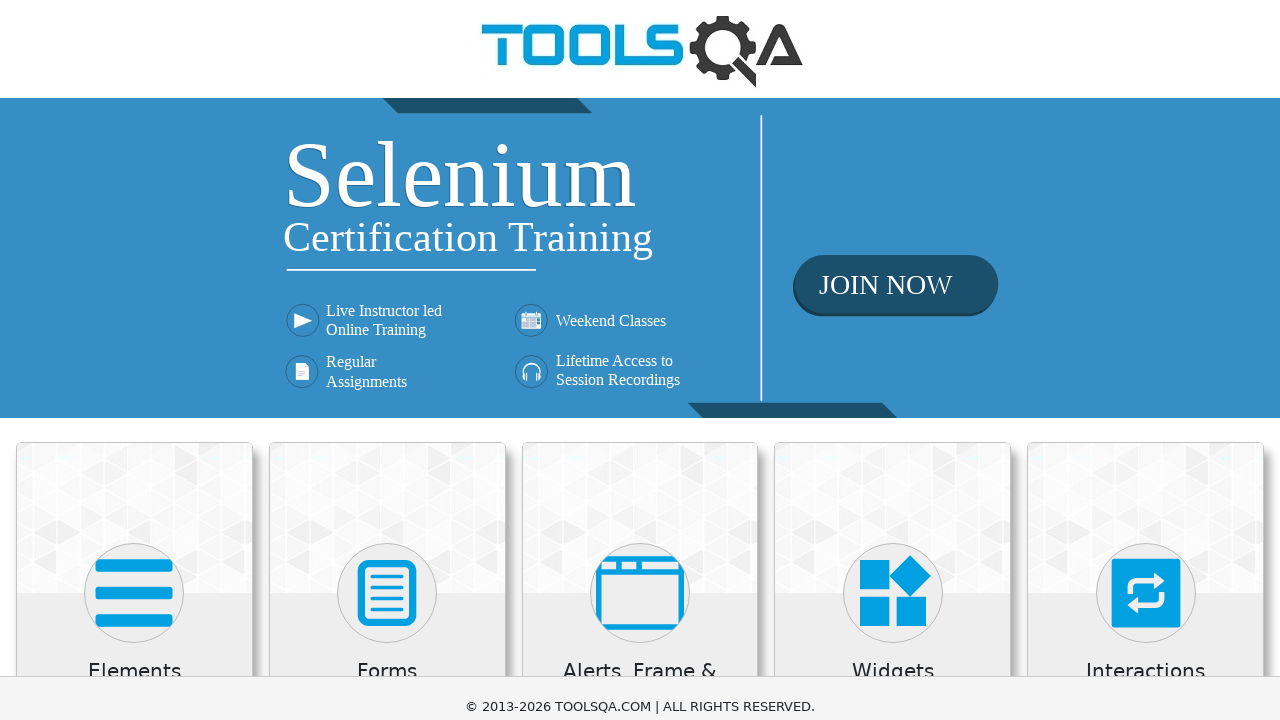

Clicked on Elements card at (134, 373) on text=Elements
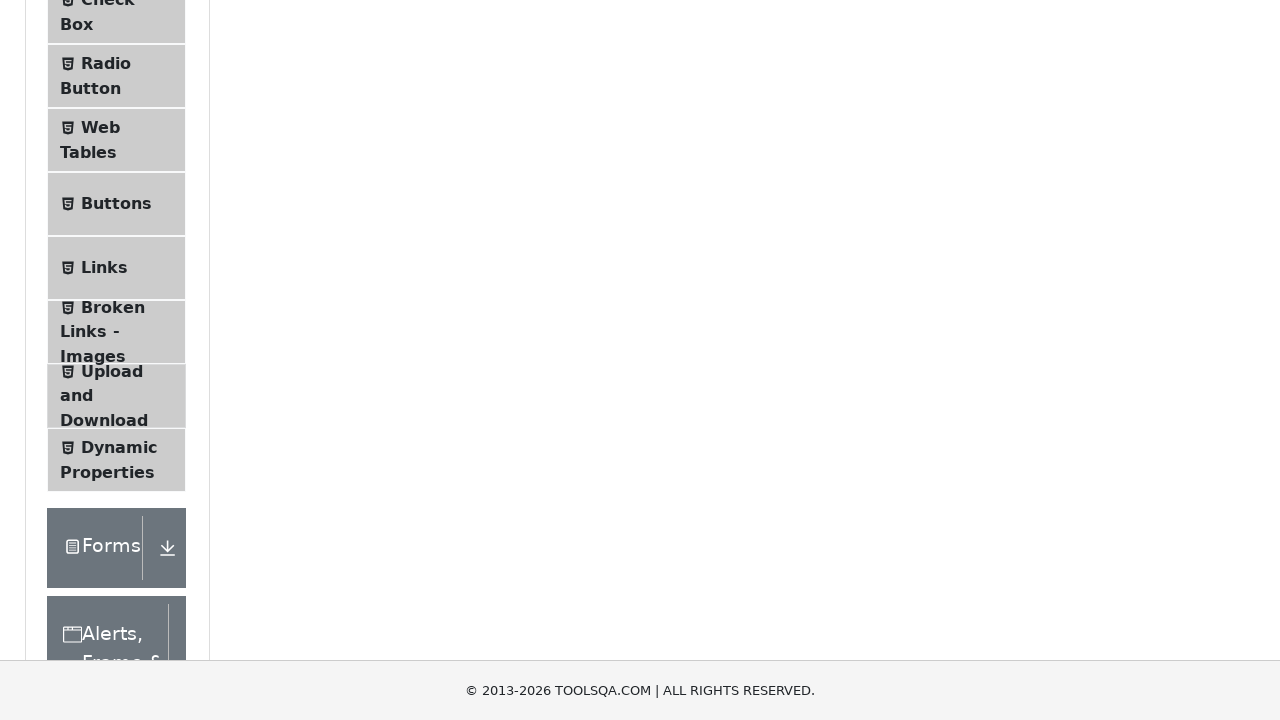

Sidebar menu loaded successfully
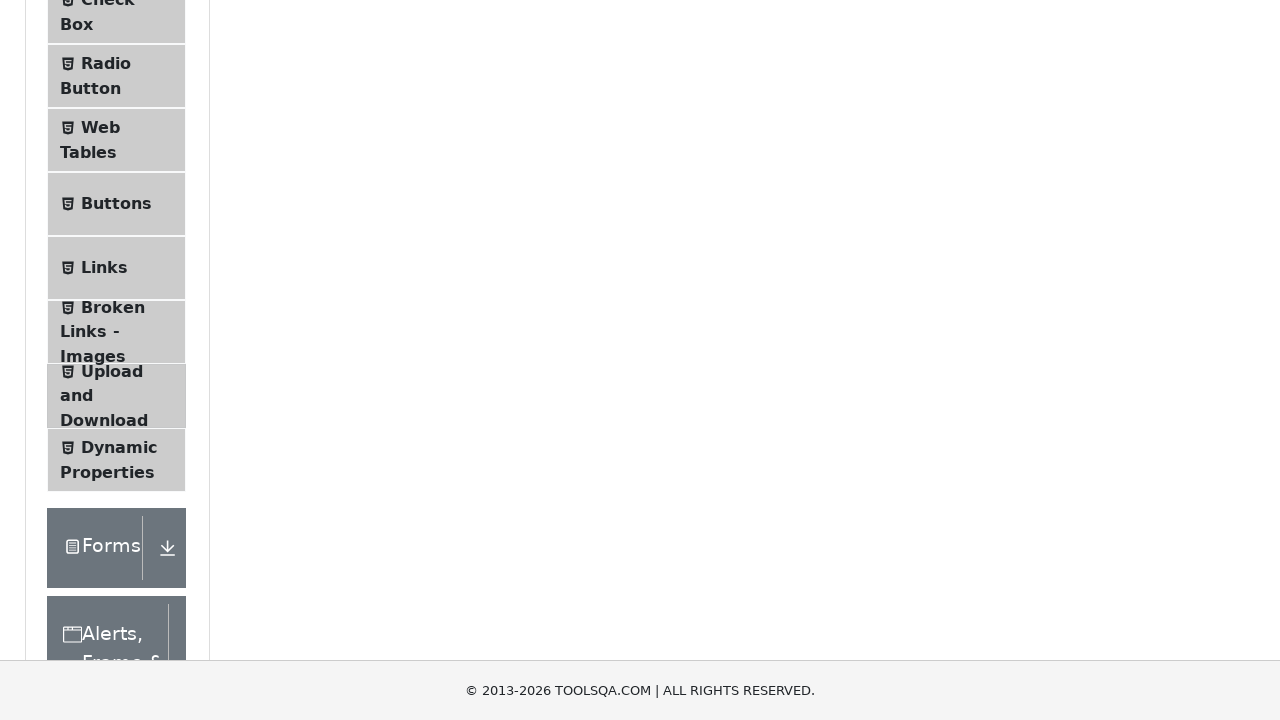

Retrieved sidebar menu text content
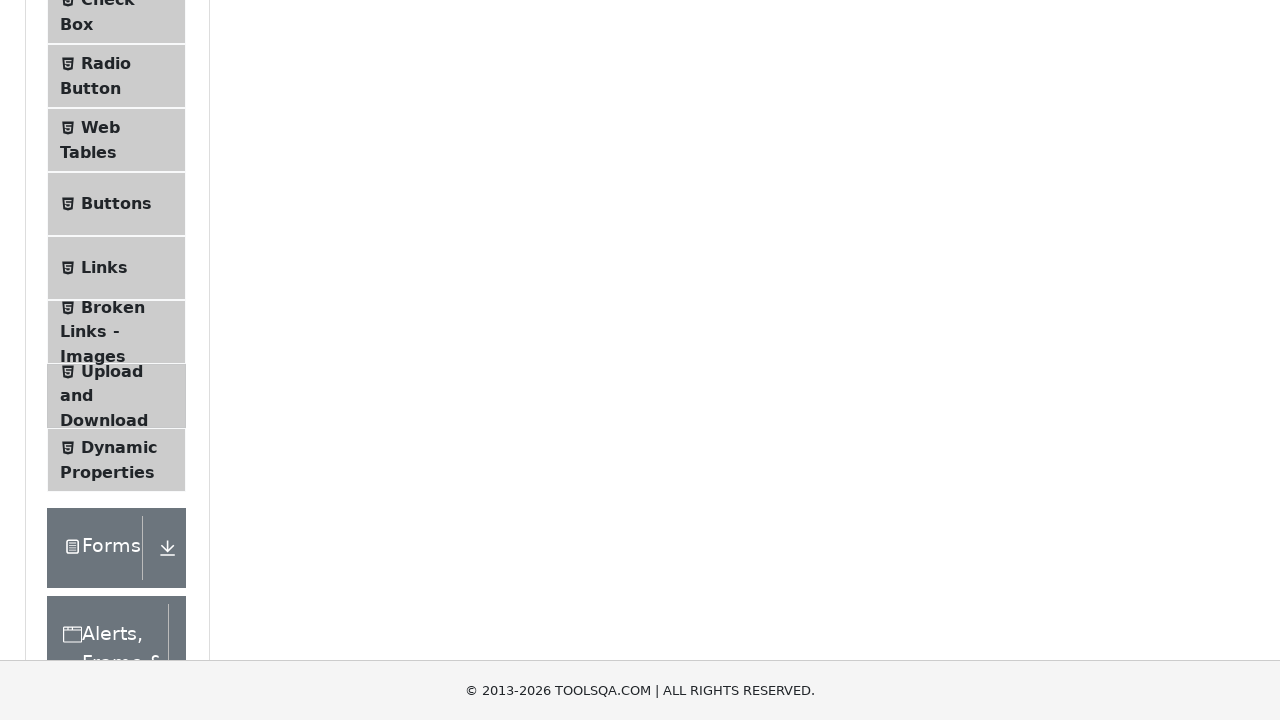

Verified 'Text Box' is present in sidebar menu
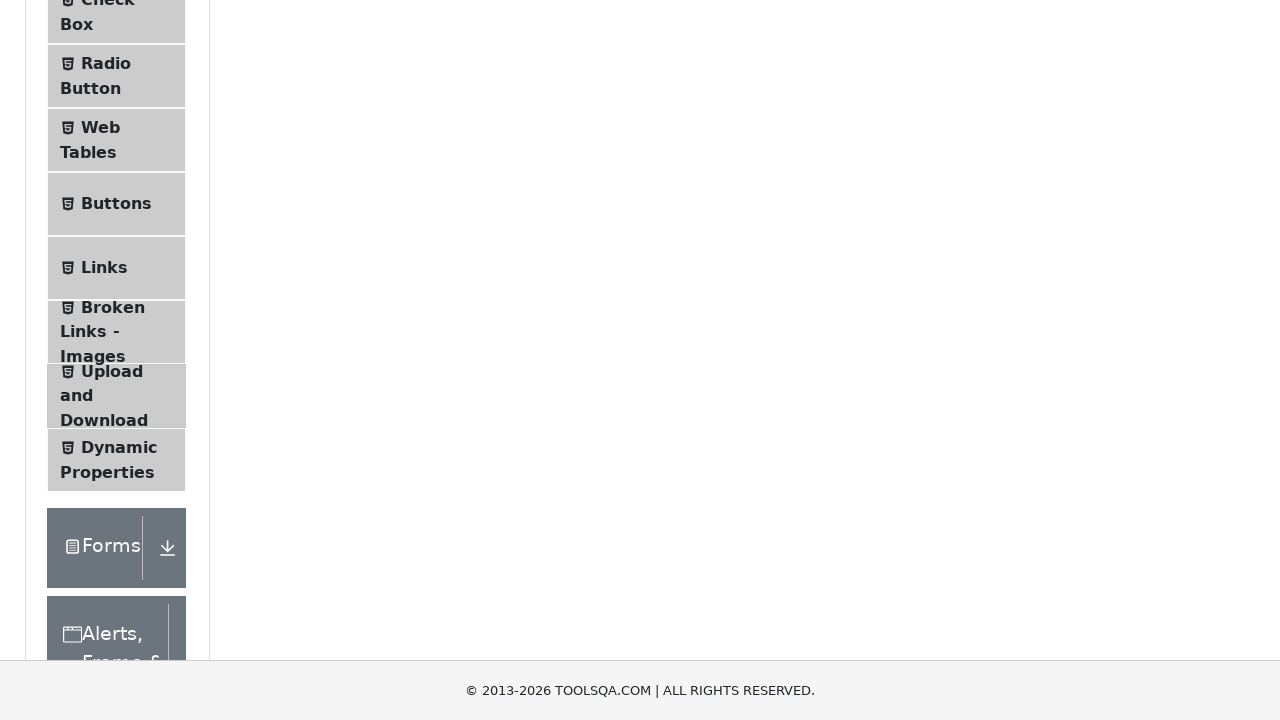

Verified 'Check Box' is present in sidebar menu
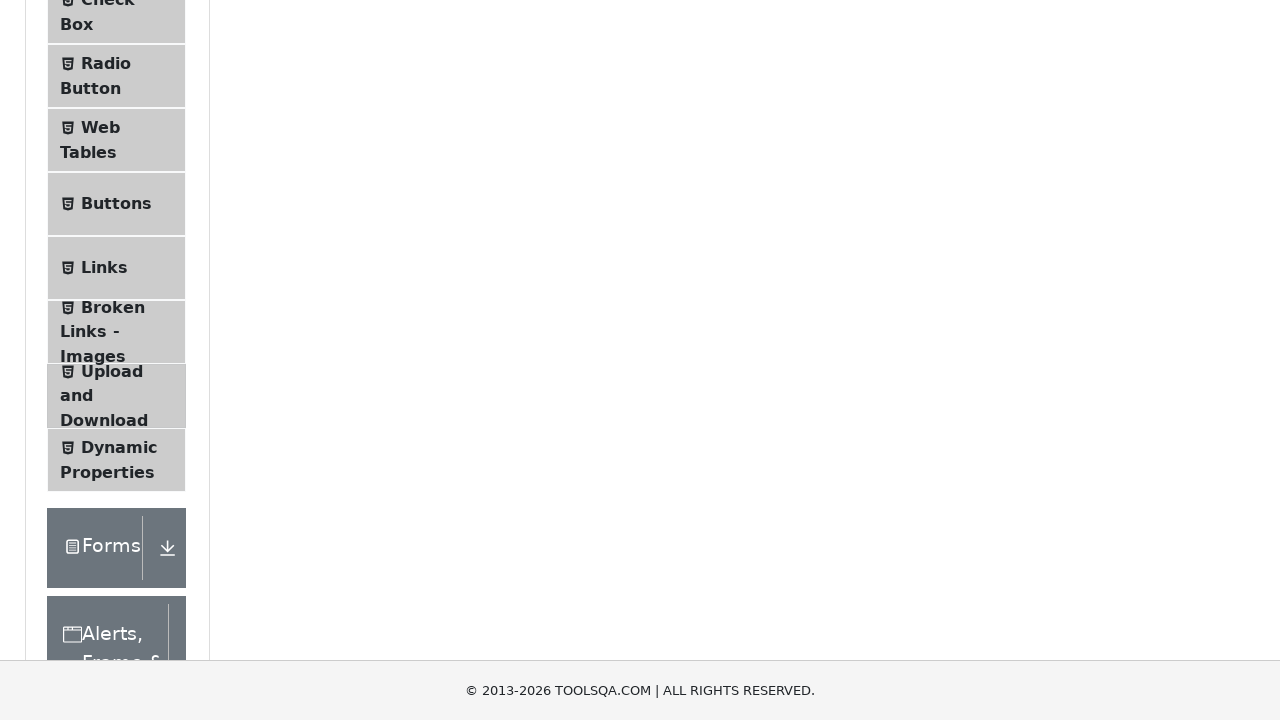

Verified 'Radio Button' is present in sidebar menu
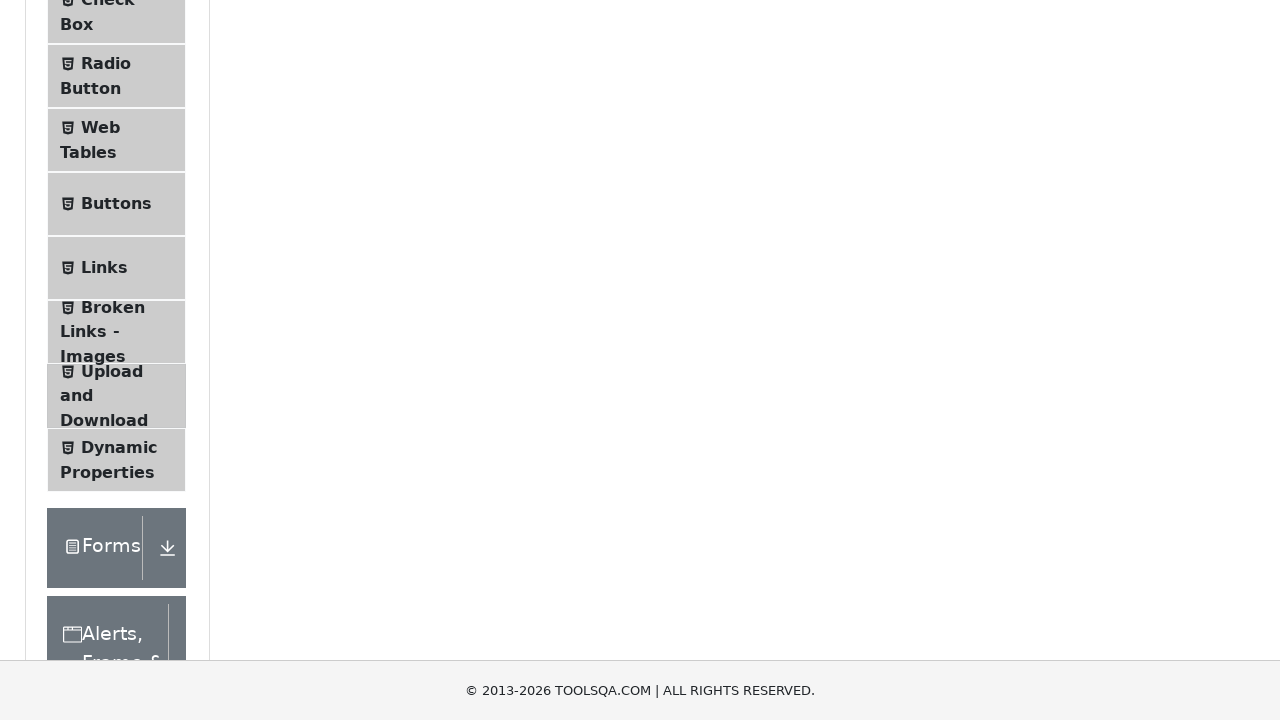

Verified 'Web Tables' is present in sidebar menu
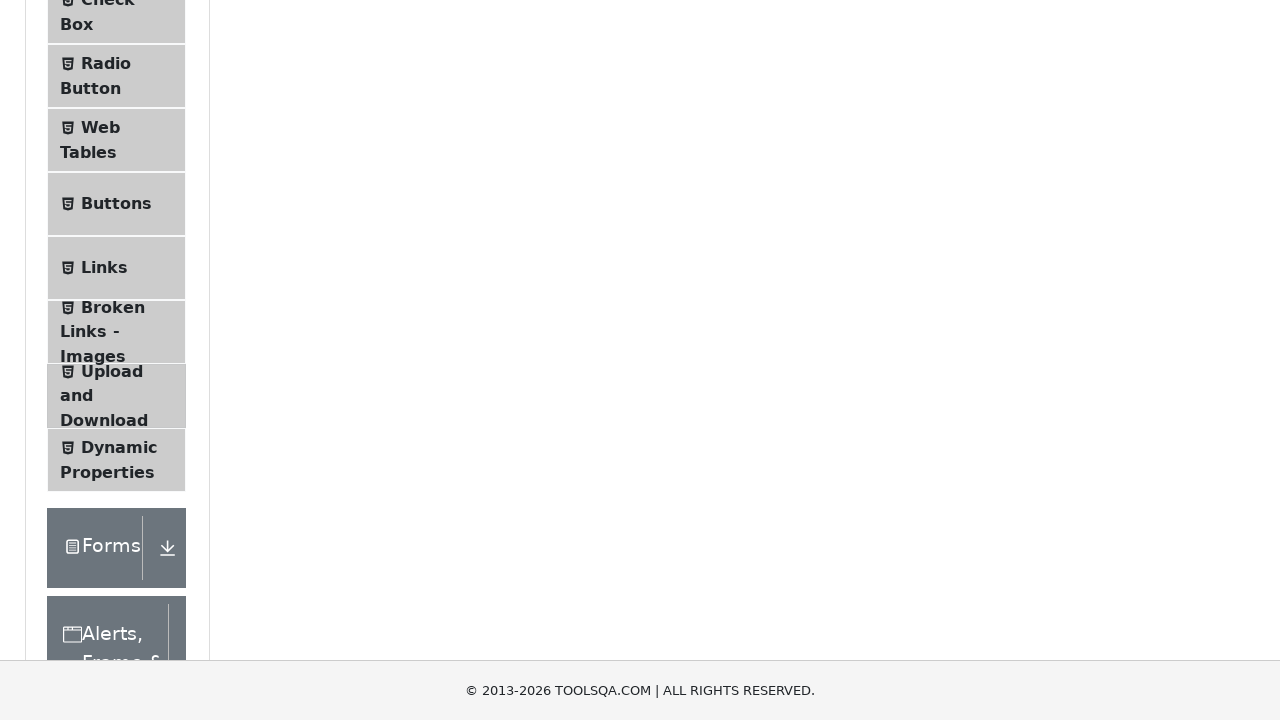

Verified 'Buttons' is present in sidebar menu
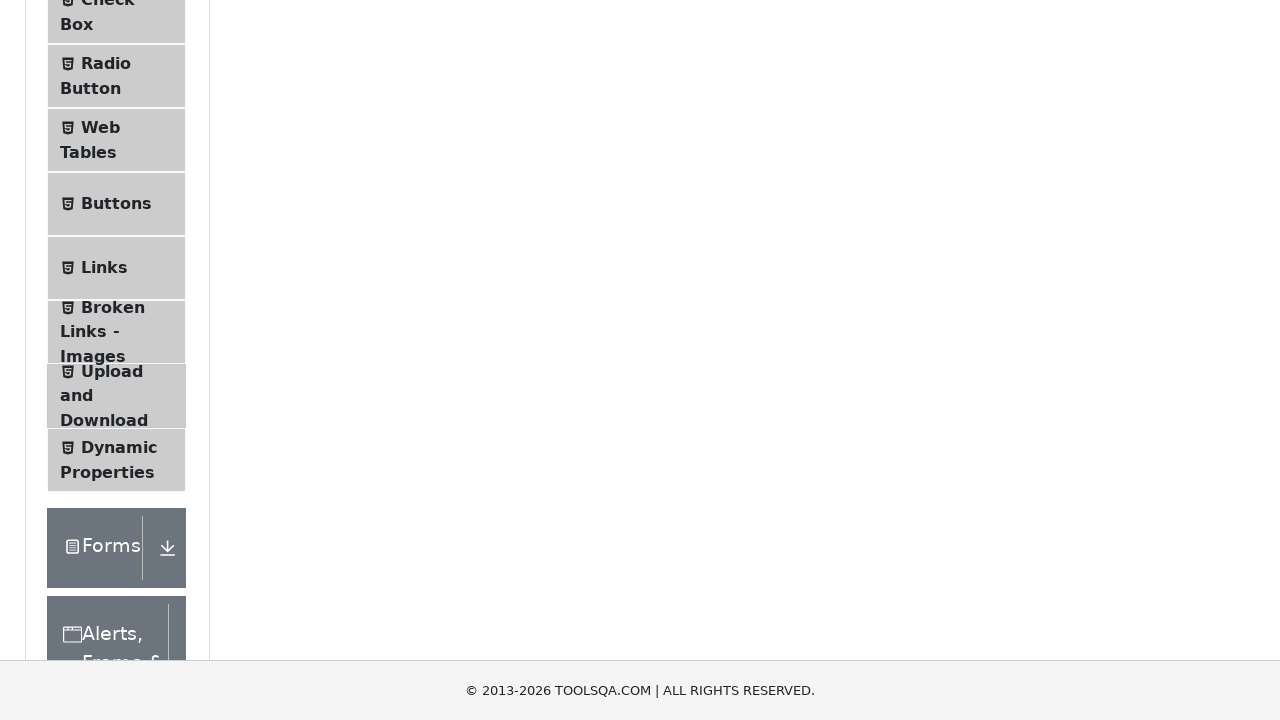

Verified 'Links' is present in sidebar menu
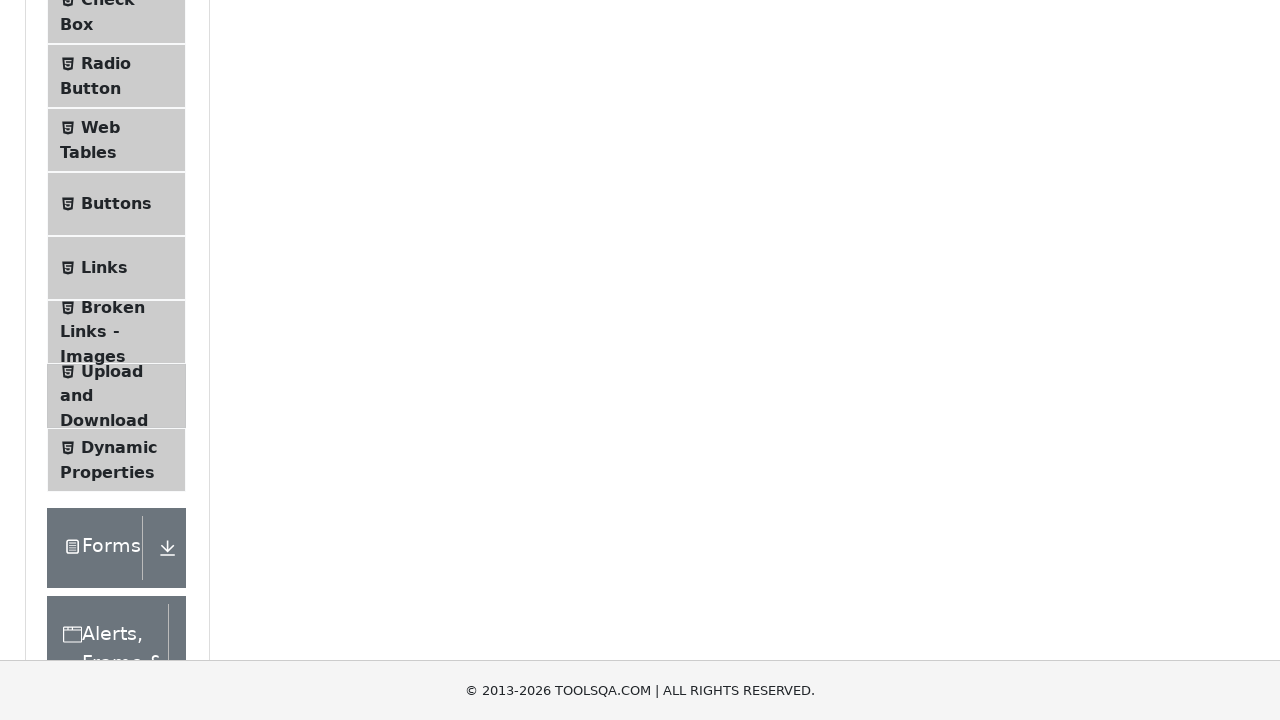

Verified 'Broken Links - Images' is present in sidebar menu
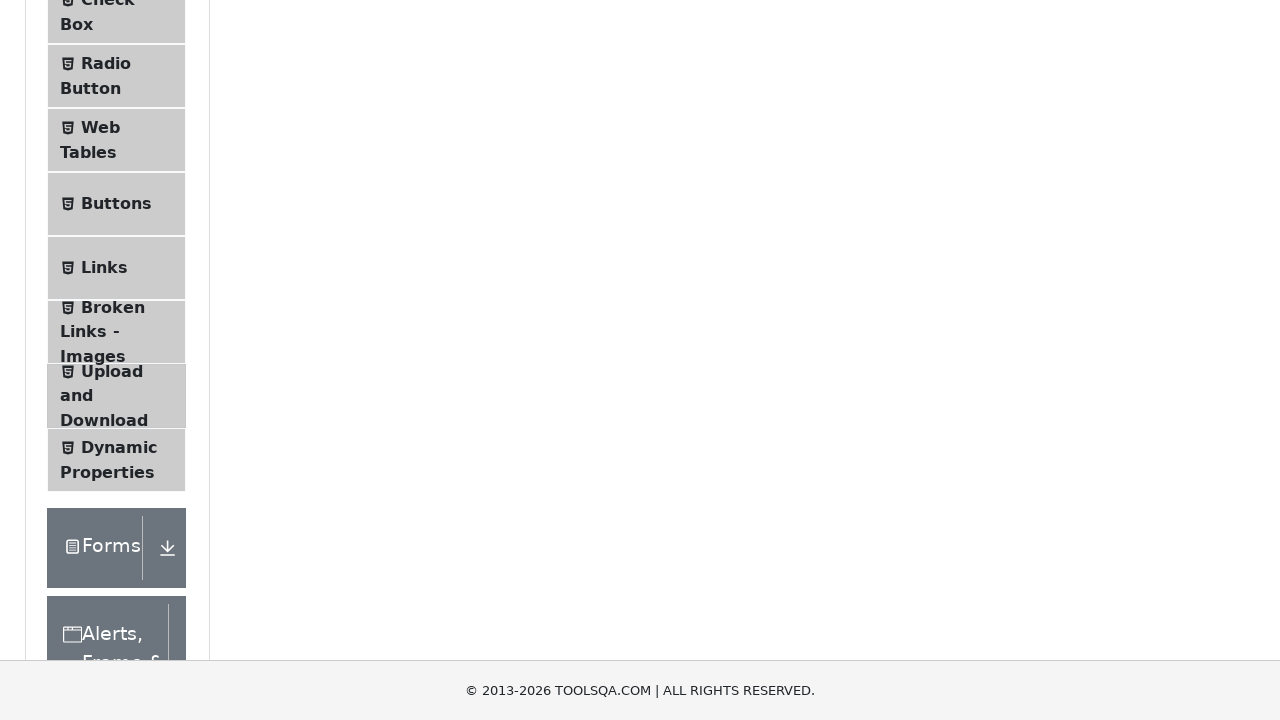

Verified 'Upload and Download' is present in sidebar menu
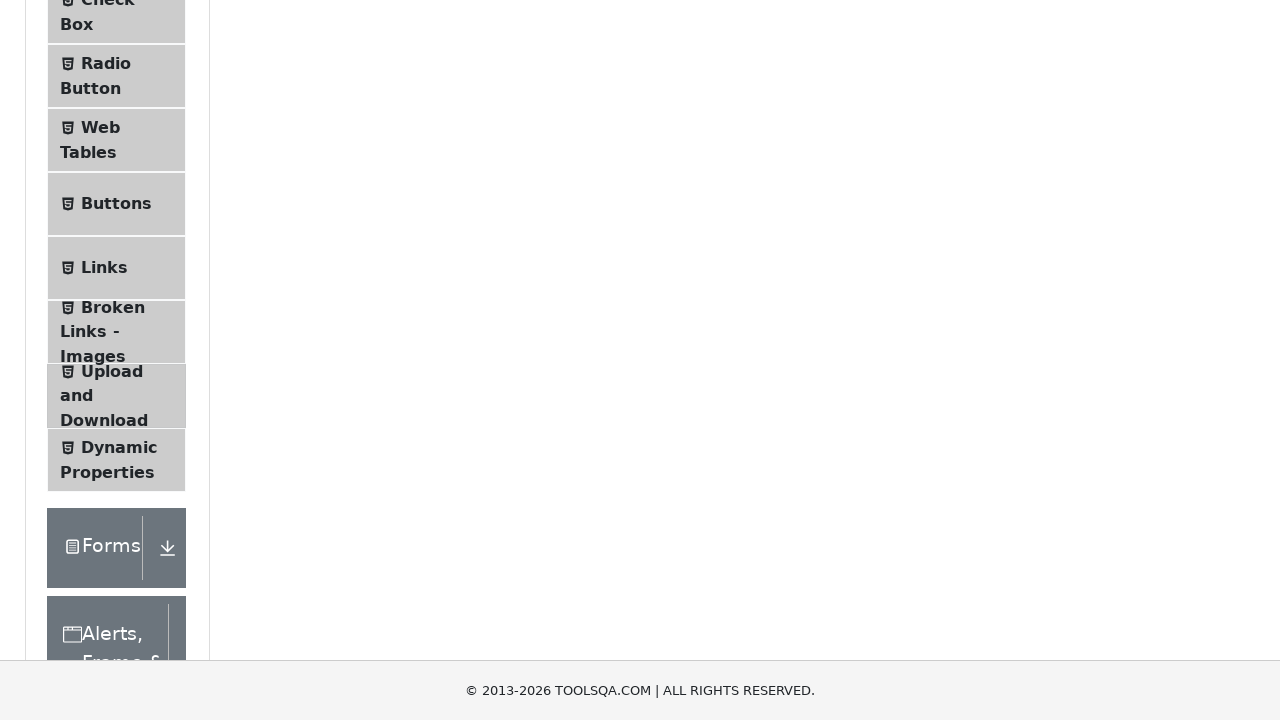

Verified 'Dynamic Properties' is present in sidebar menu
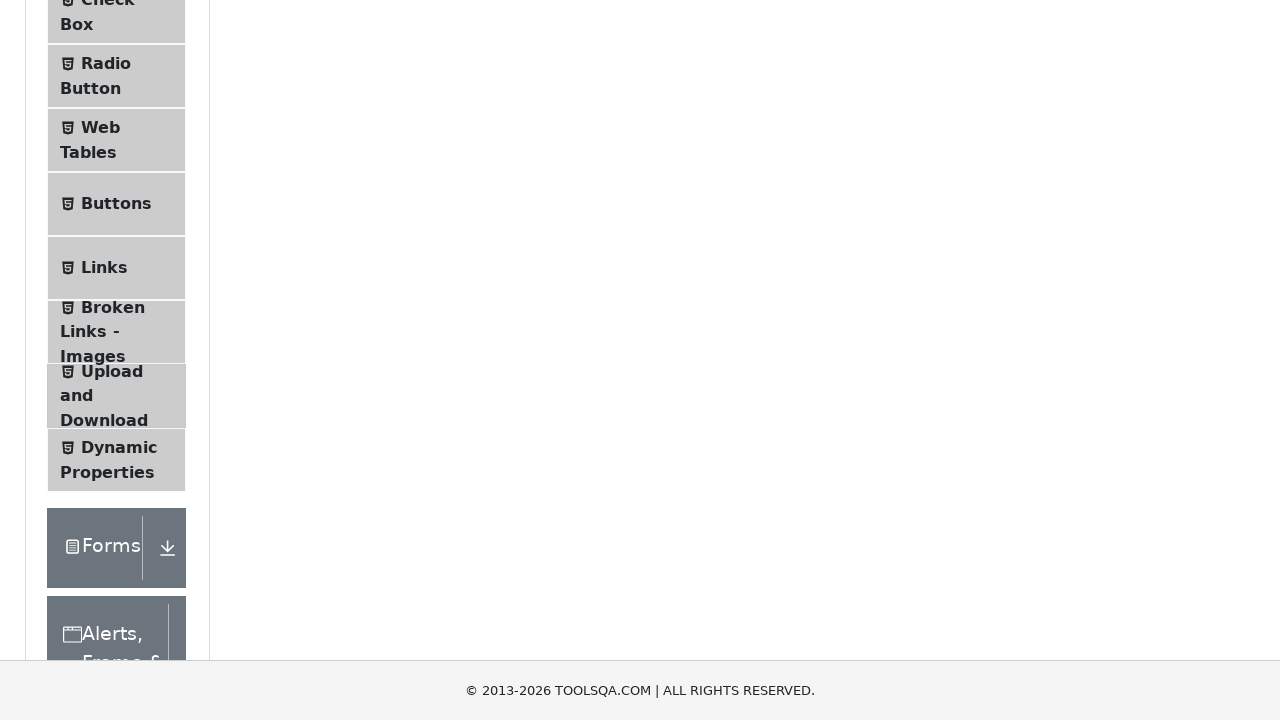

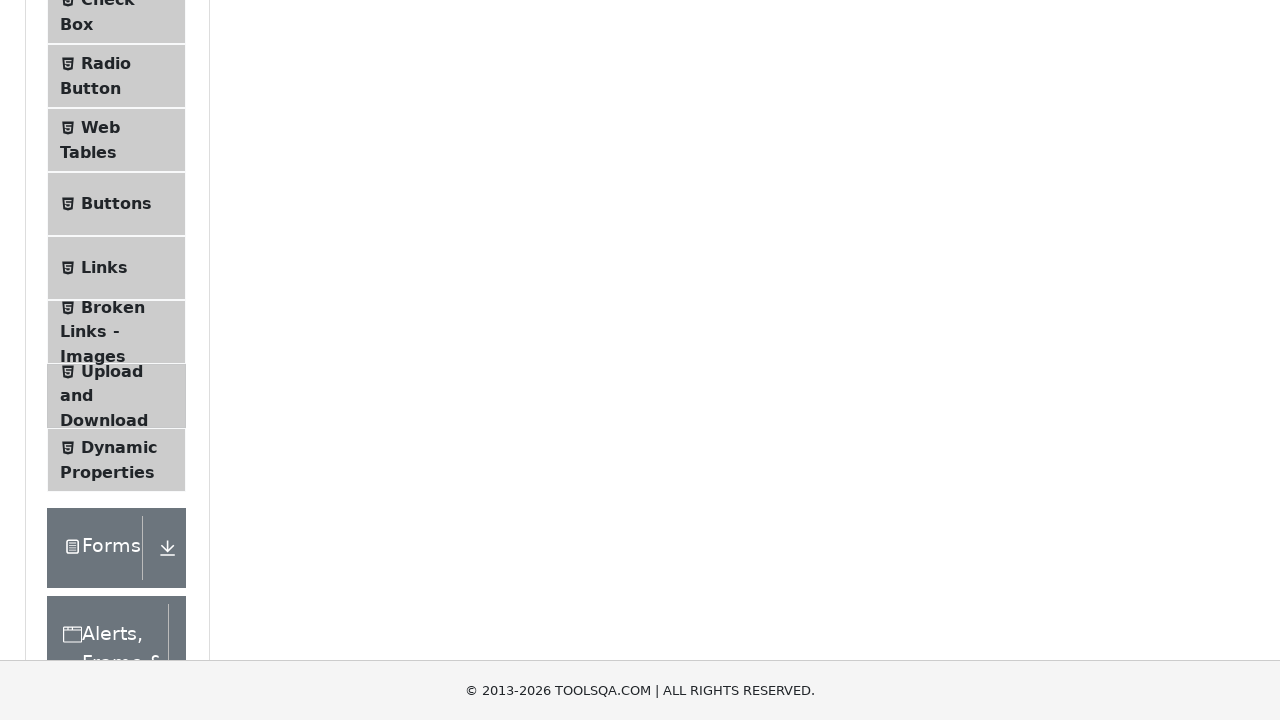